Tests dynamic loading functionality by clicking the START button and verifying that "Hello World!" text appears after the loading completes.

Starting URL: https://automationfc.github.io/dynamic-loading/

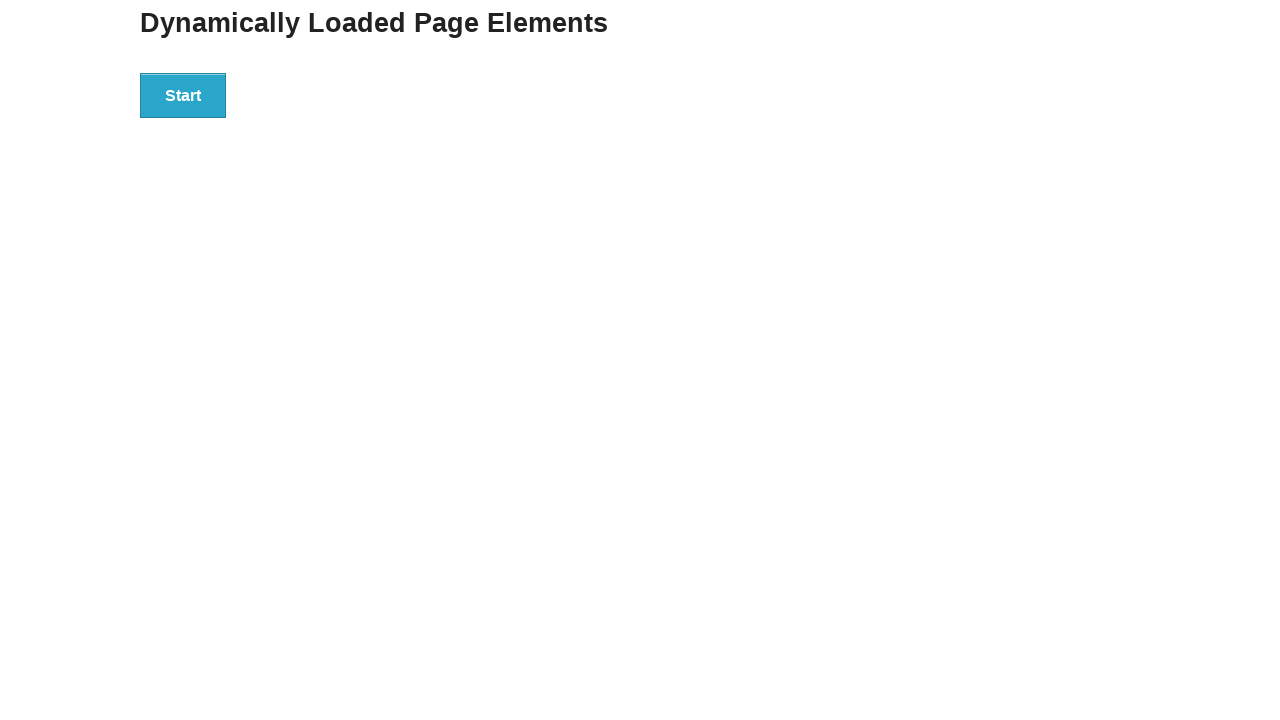

Clicked the START button to initiate dynamic loading at (183, 95) on div#start > button
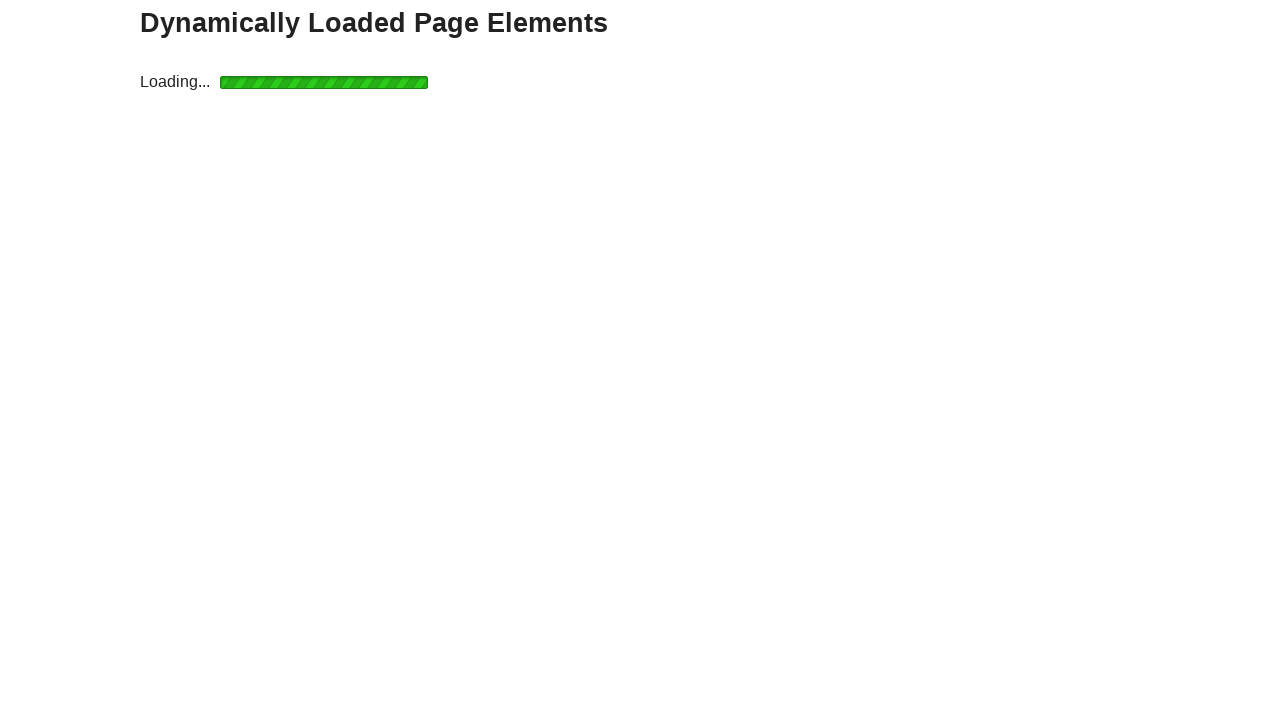

Waited for 'Hello World!' text to appear after loading completed
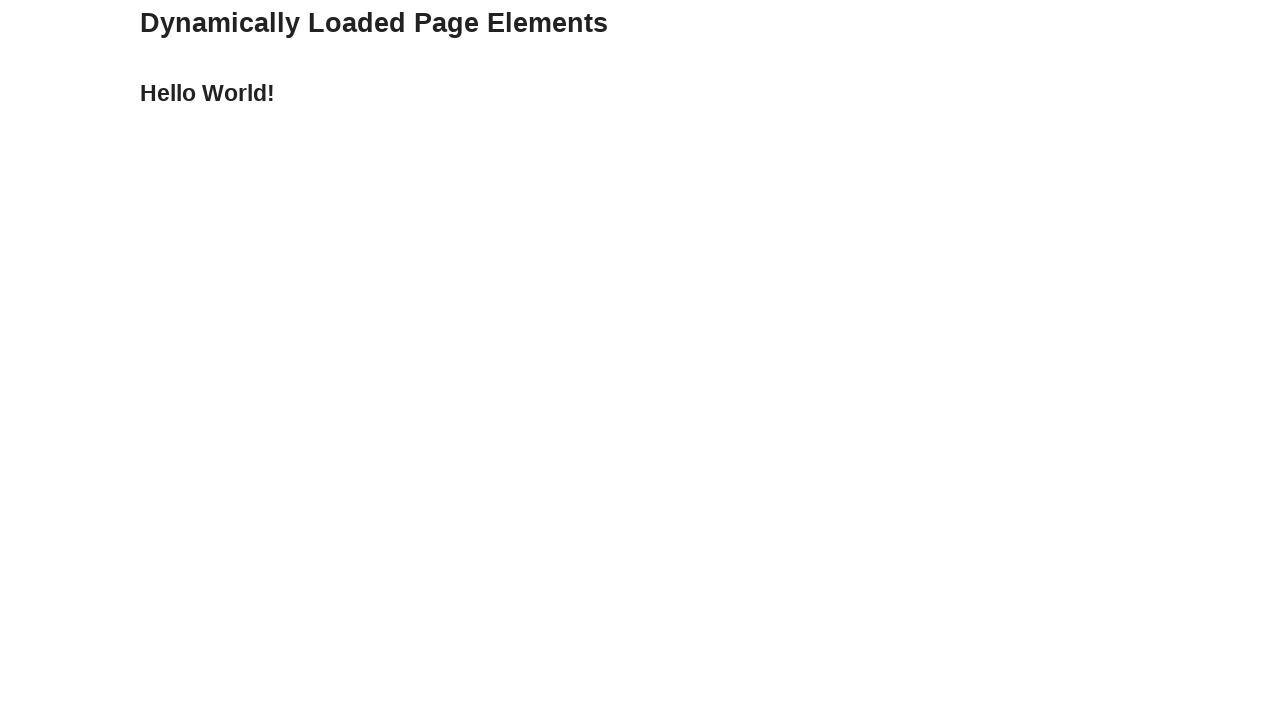

Retrieved 'Hello World!' text content
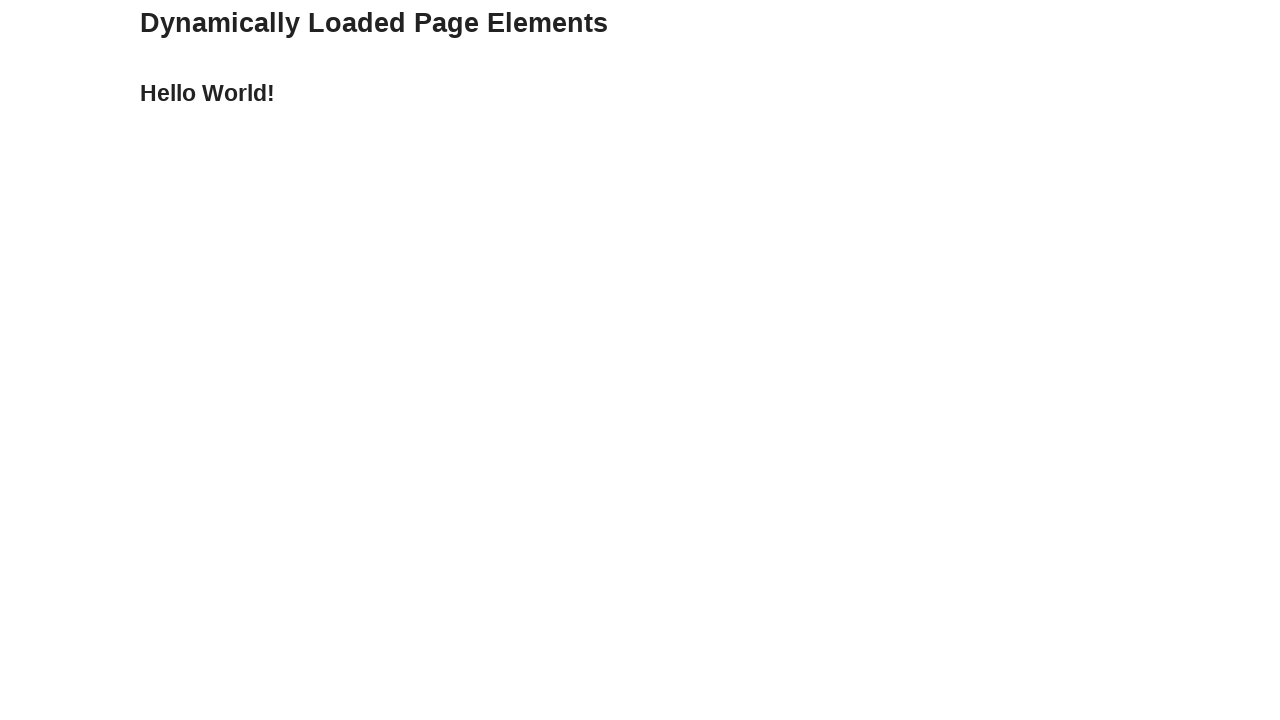

Verified that text content equals 'Hello World!'
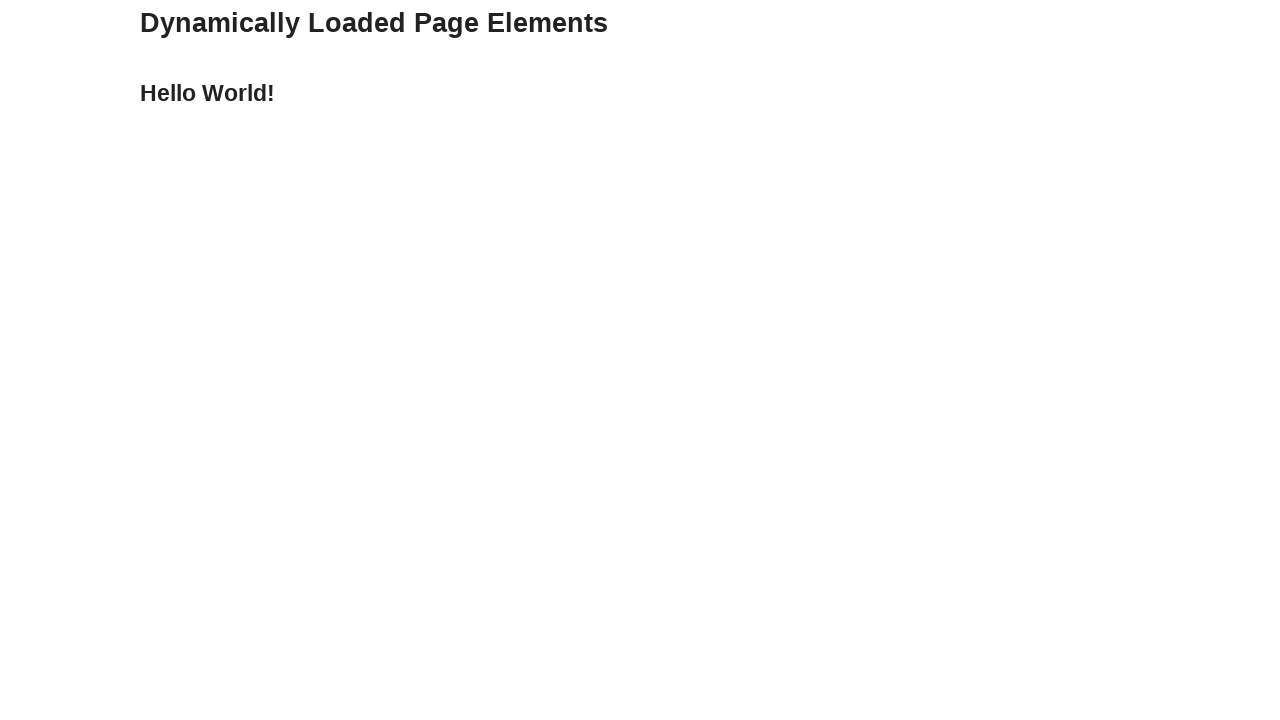

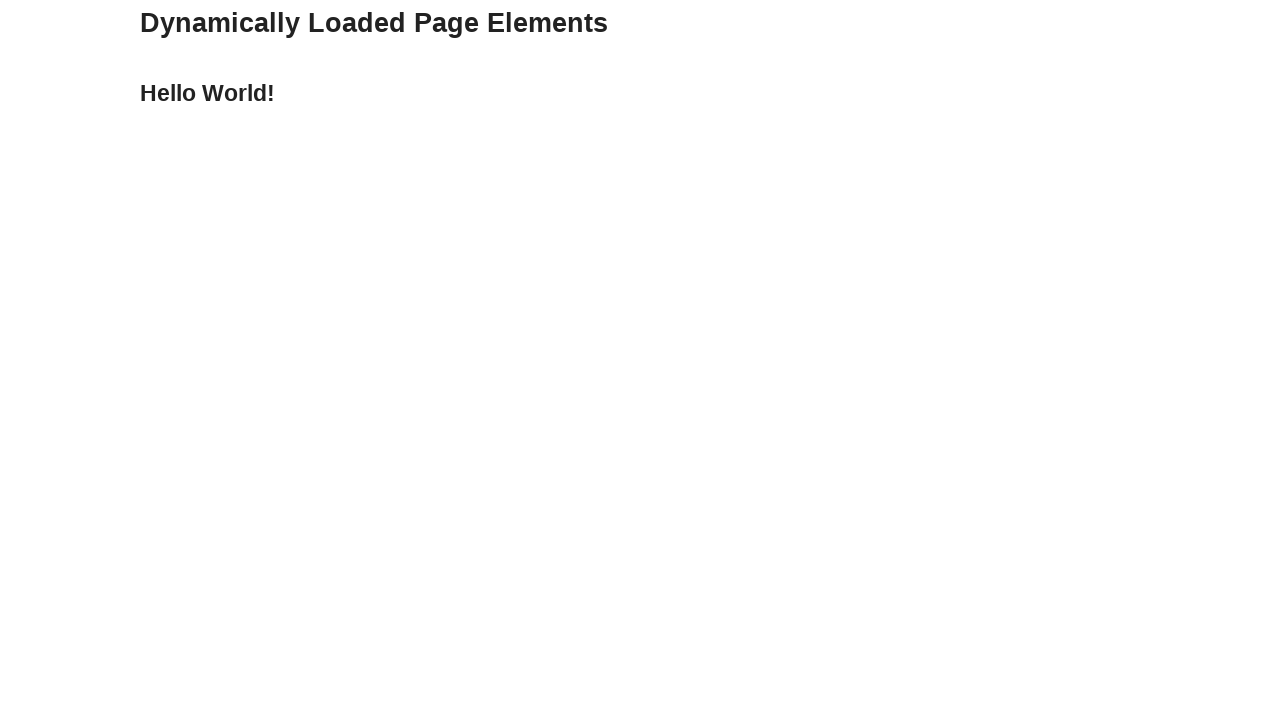